Navigates to the Playwright Python documentation homepage and clicks on the Docs link to visit the documentation section.

Starting URL: https://playwright.dev/python

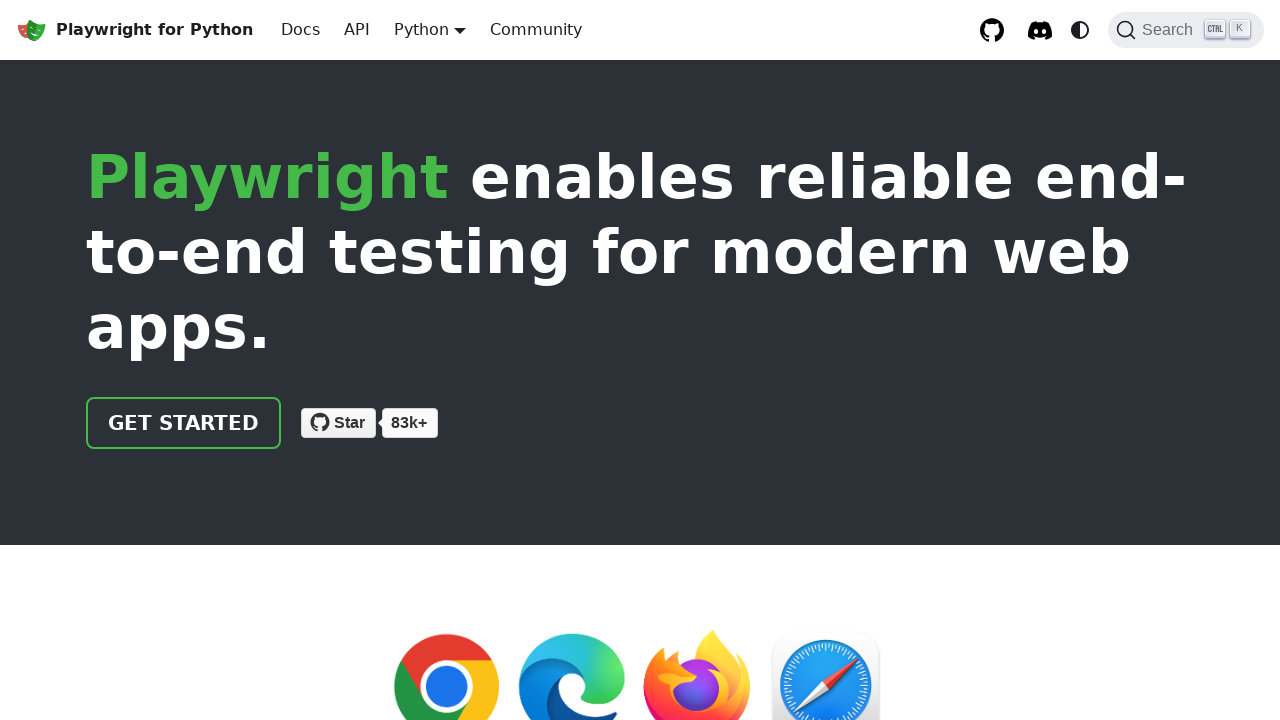

Clicked on the Docs link in the navigation at (300, 30) on internal:role=link[name="Docs"i]
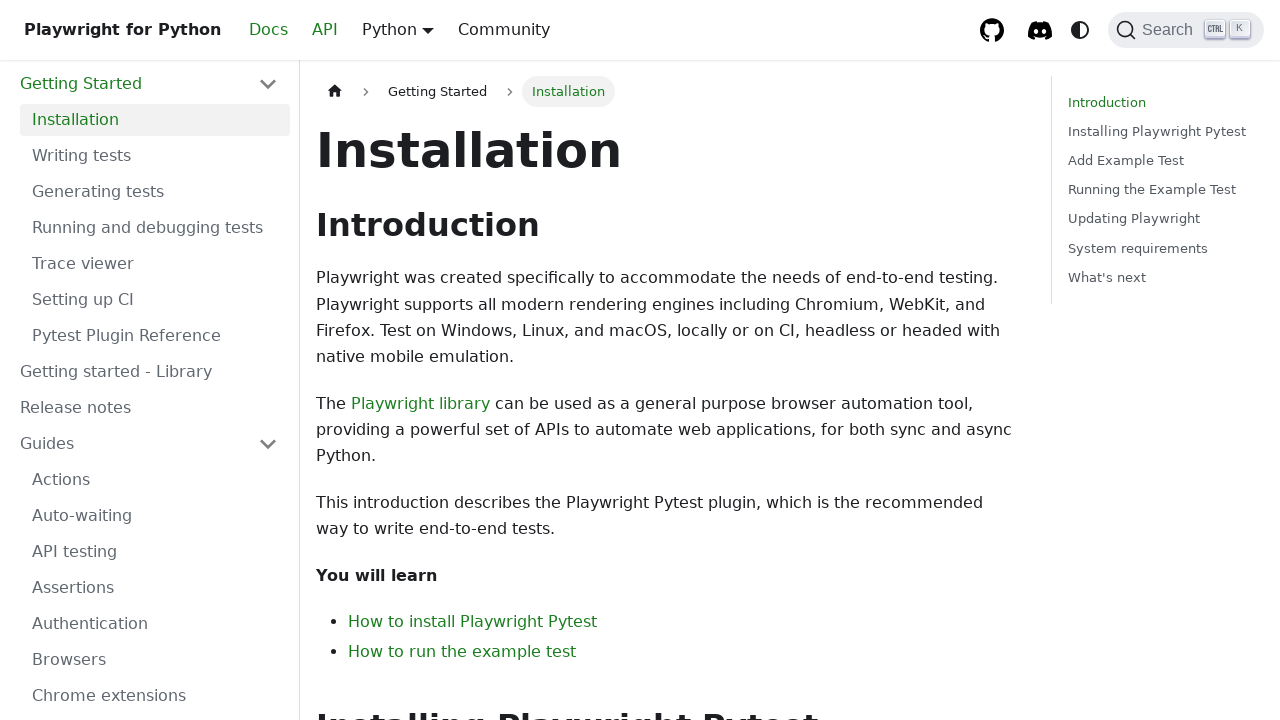

Waited for page to load and network to be idle
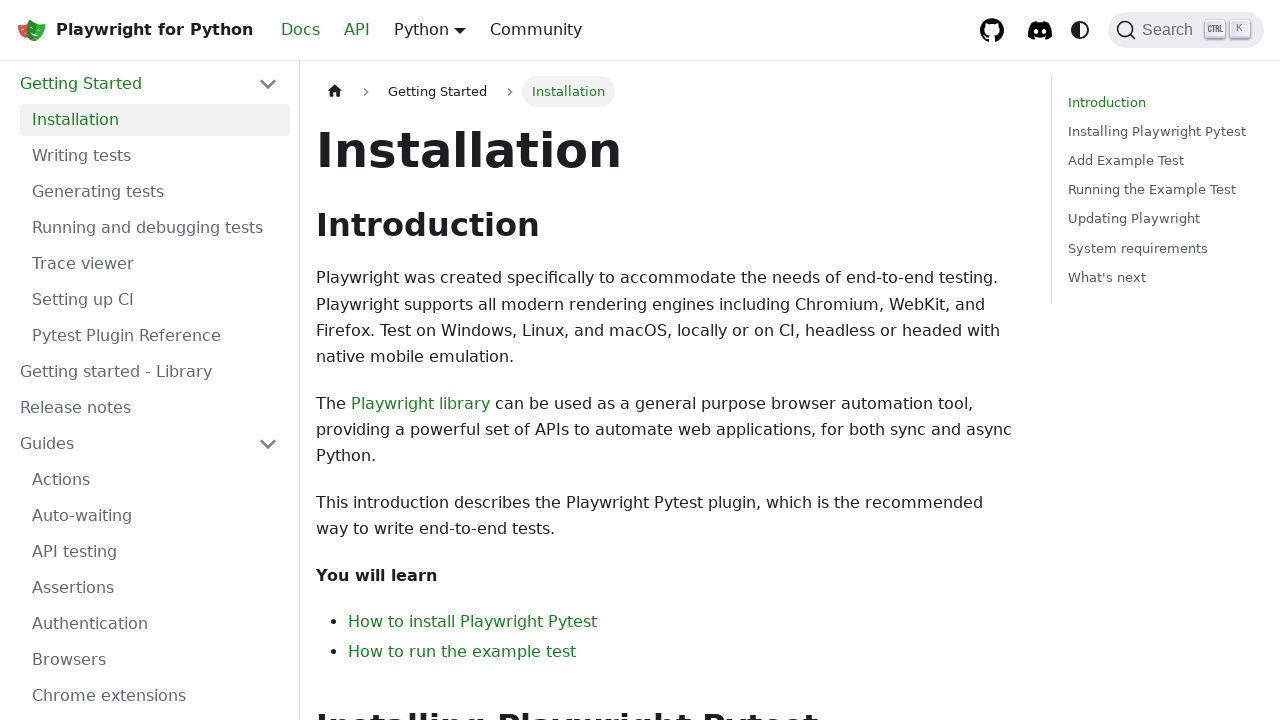

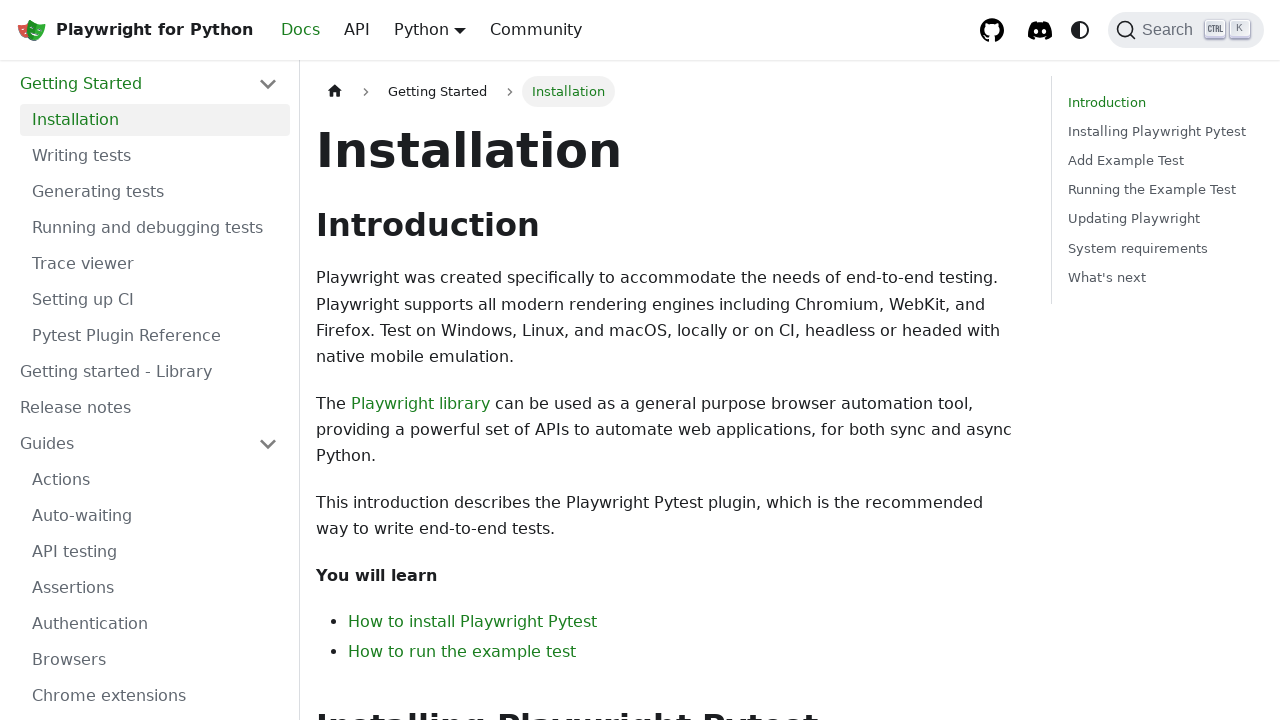